Tests autocomplete input functionality by typing partial text, using keyboard to select a suggestion, and verifying the autocompleted value

Starting URL: http://qaclickacademy.com/practice.php

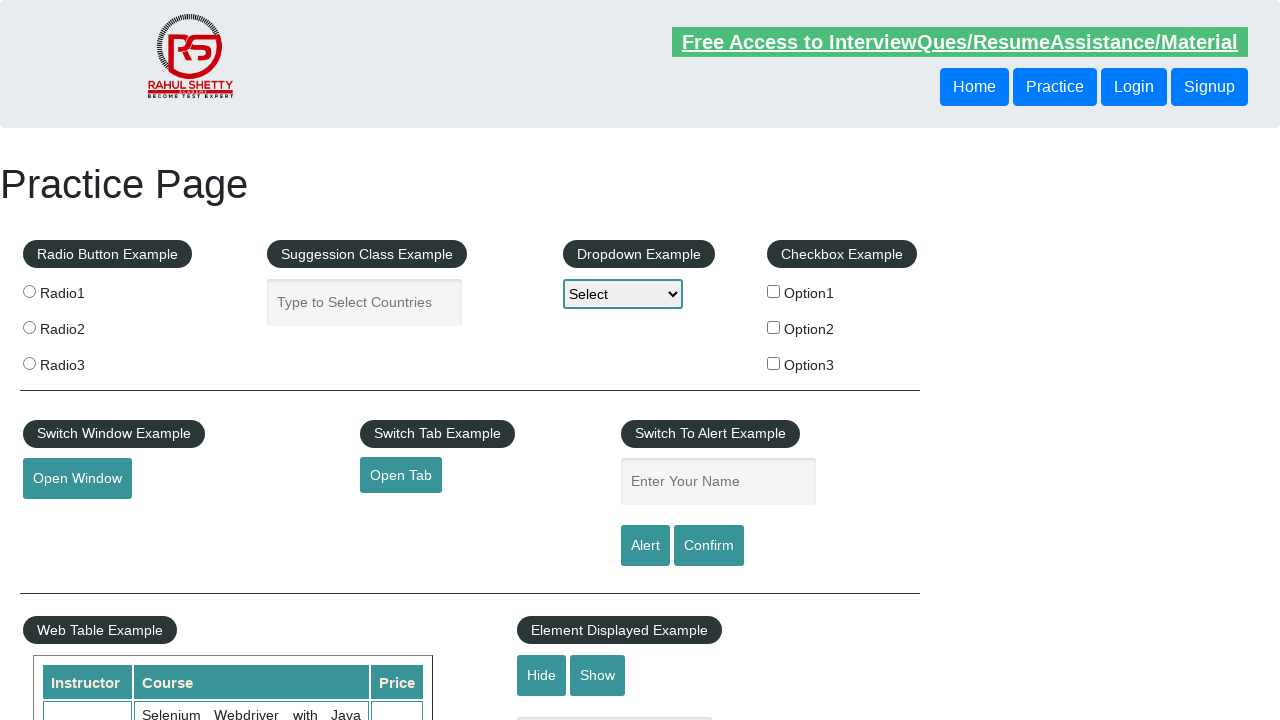

Filled autocomplete input with 'King' on #autocomplete
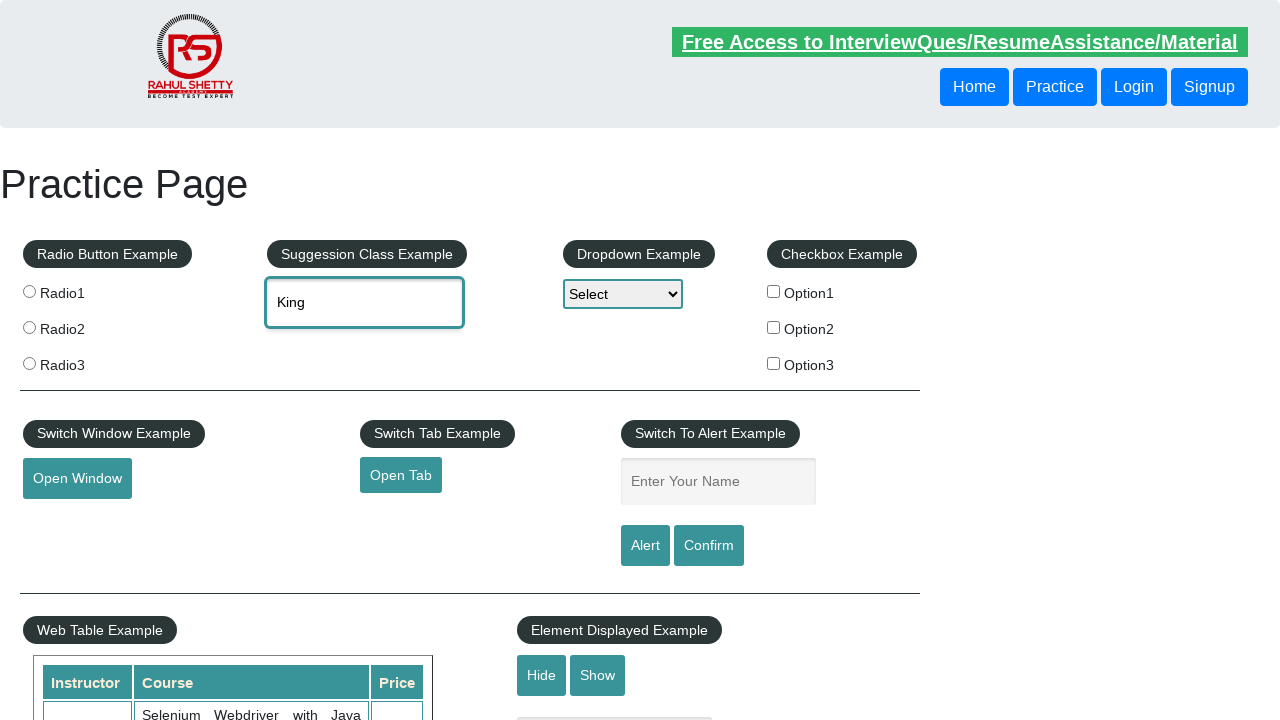

Waited 1000ms for autocomplete suggestions to appear
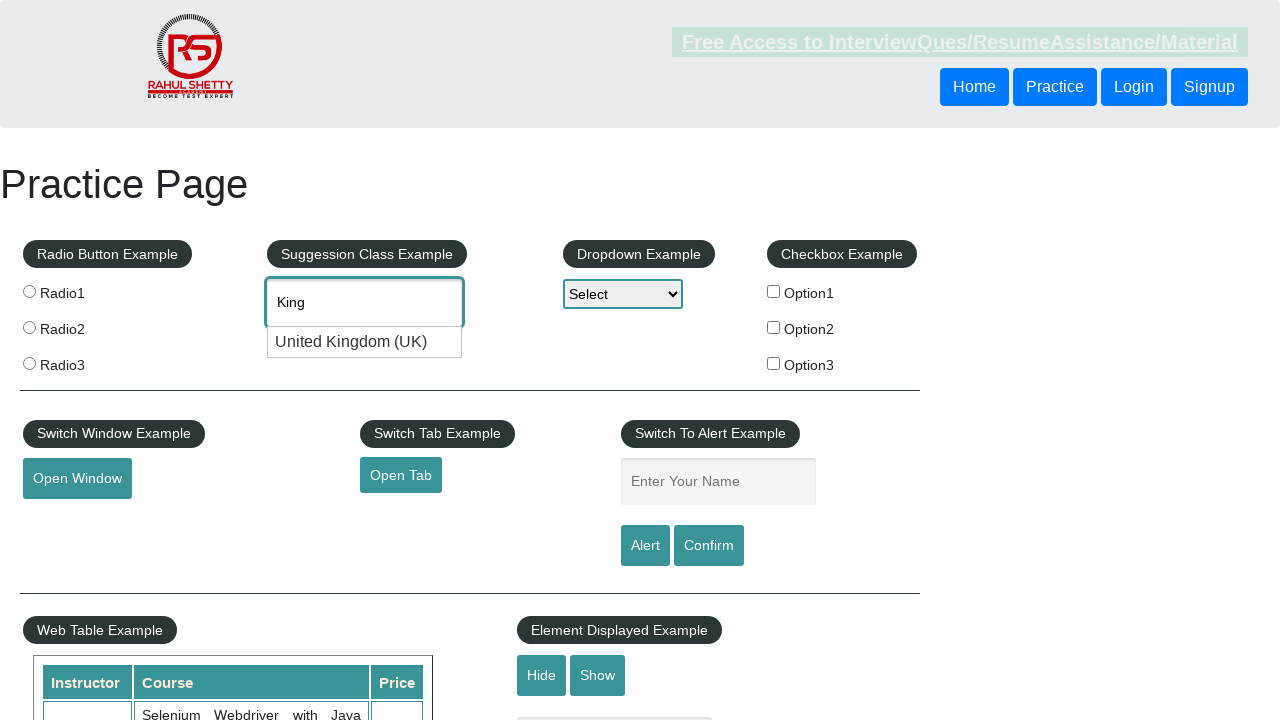

Pressed ArrowDown to select first autocomplete suggestion on #autocomplete
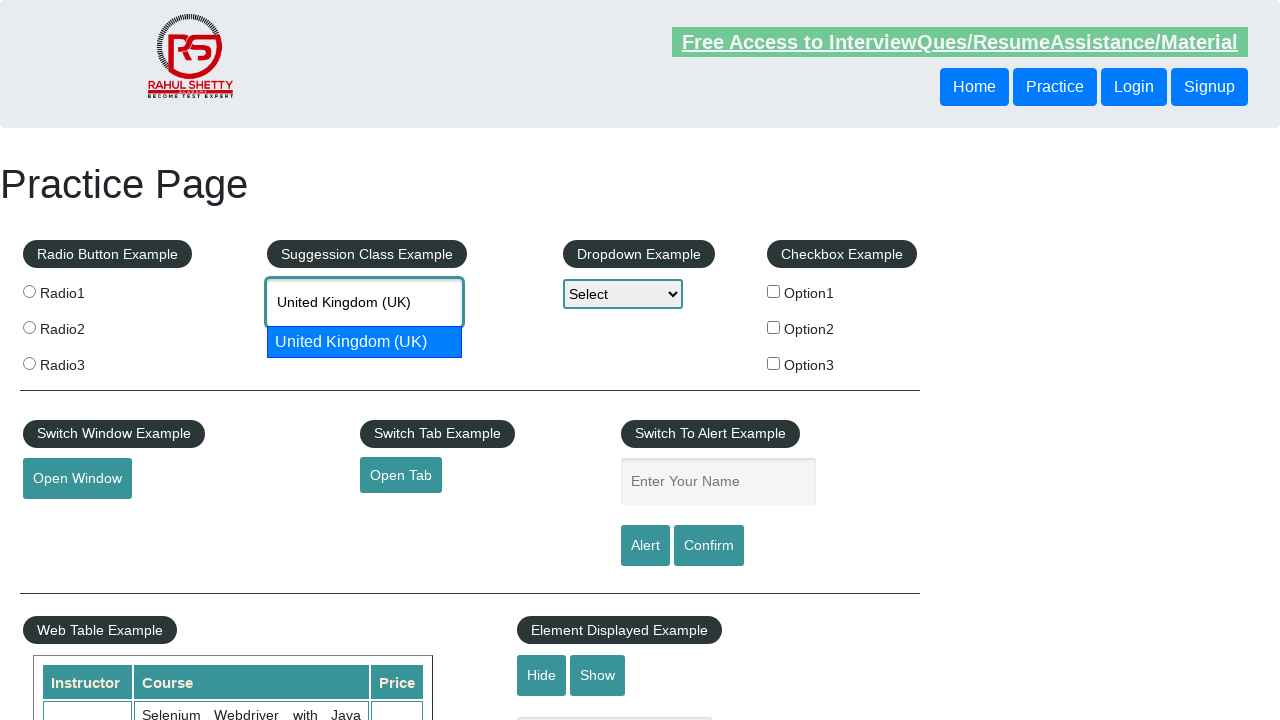

Pressed Enter to confirm autocomplete selection on #autocomplete
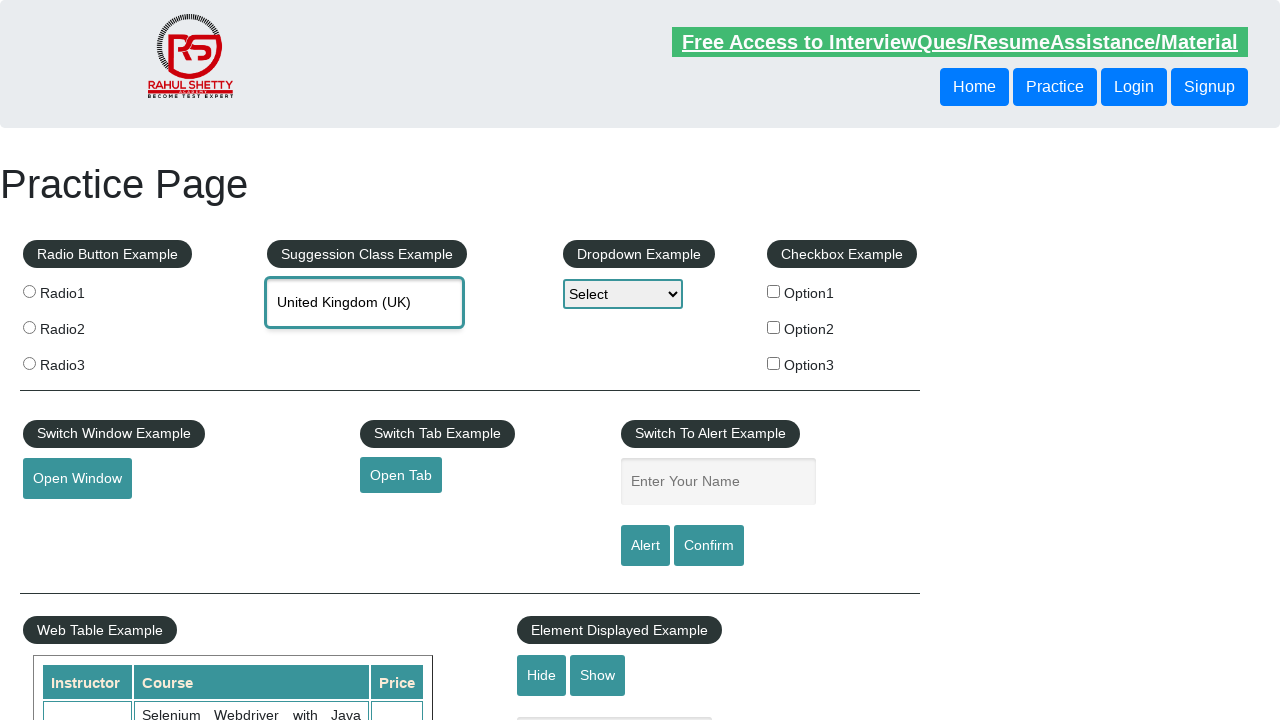

Verified autocomplete value is 'United Kingdom (UK)'
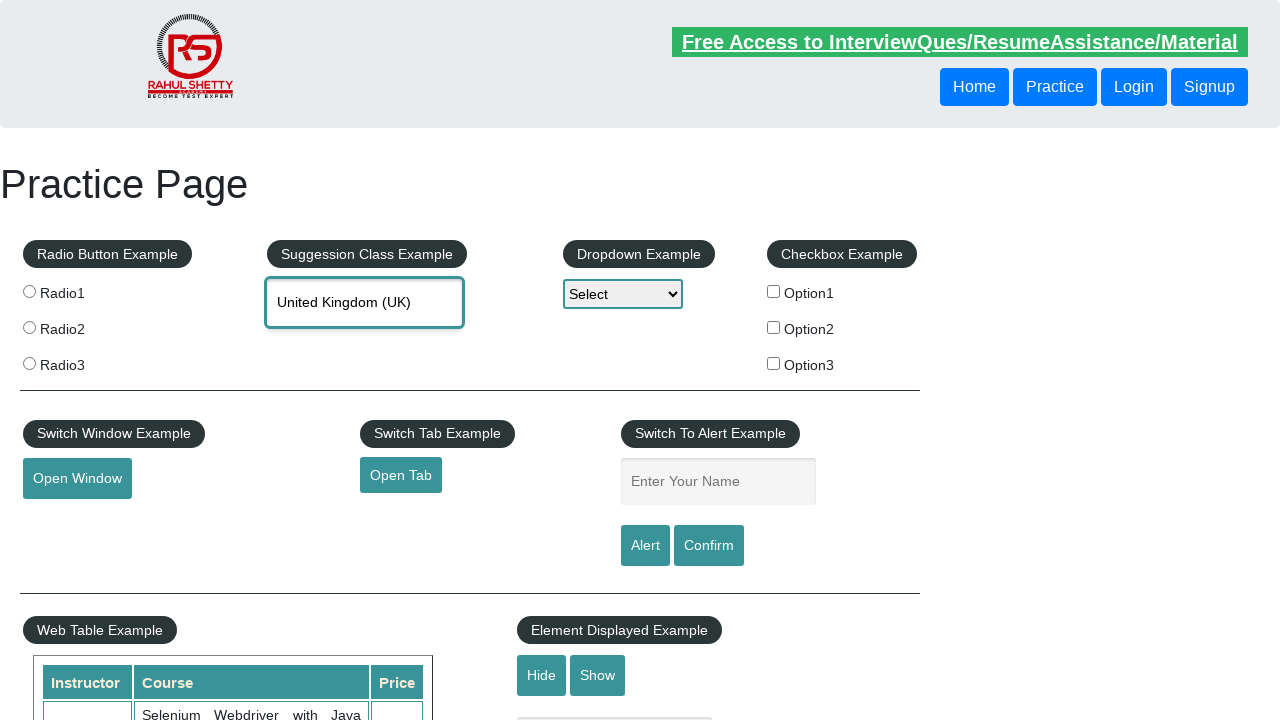

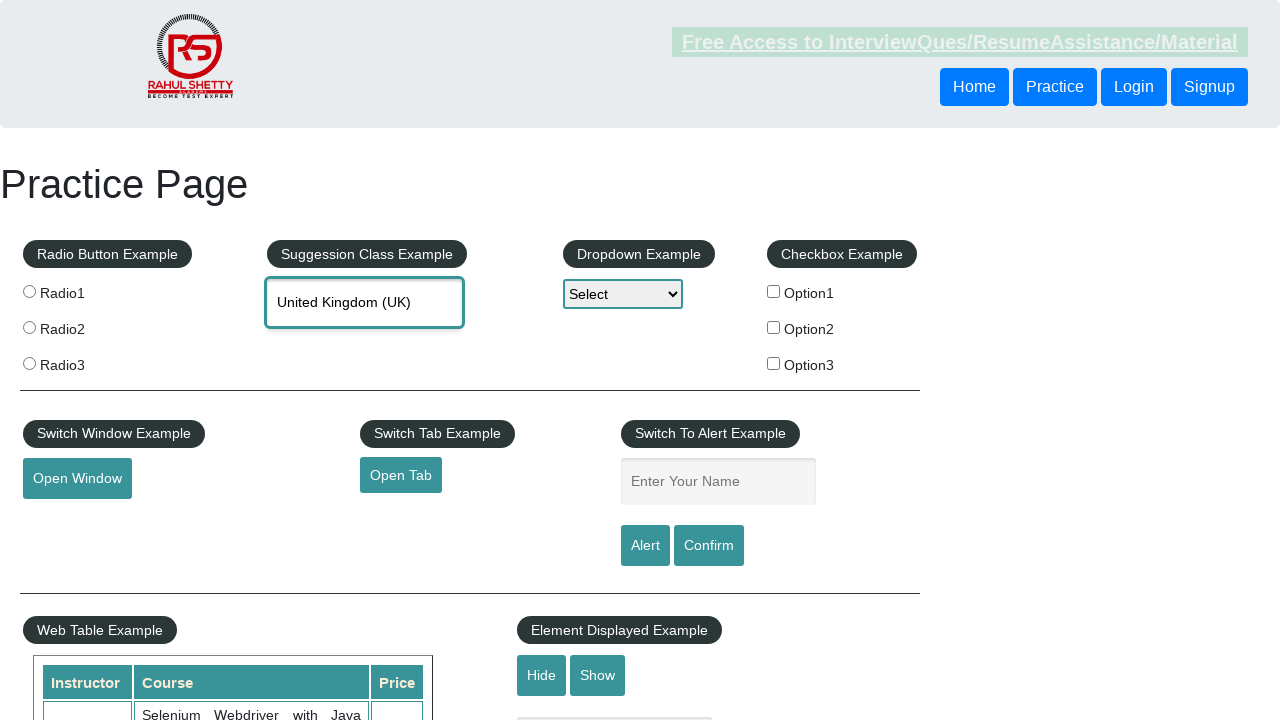